Navigates to a file download page and clicks on a sample file link to initiate a download

Starting URL: https://the-internet.herokuapp.com/download

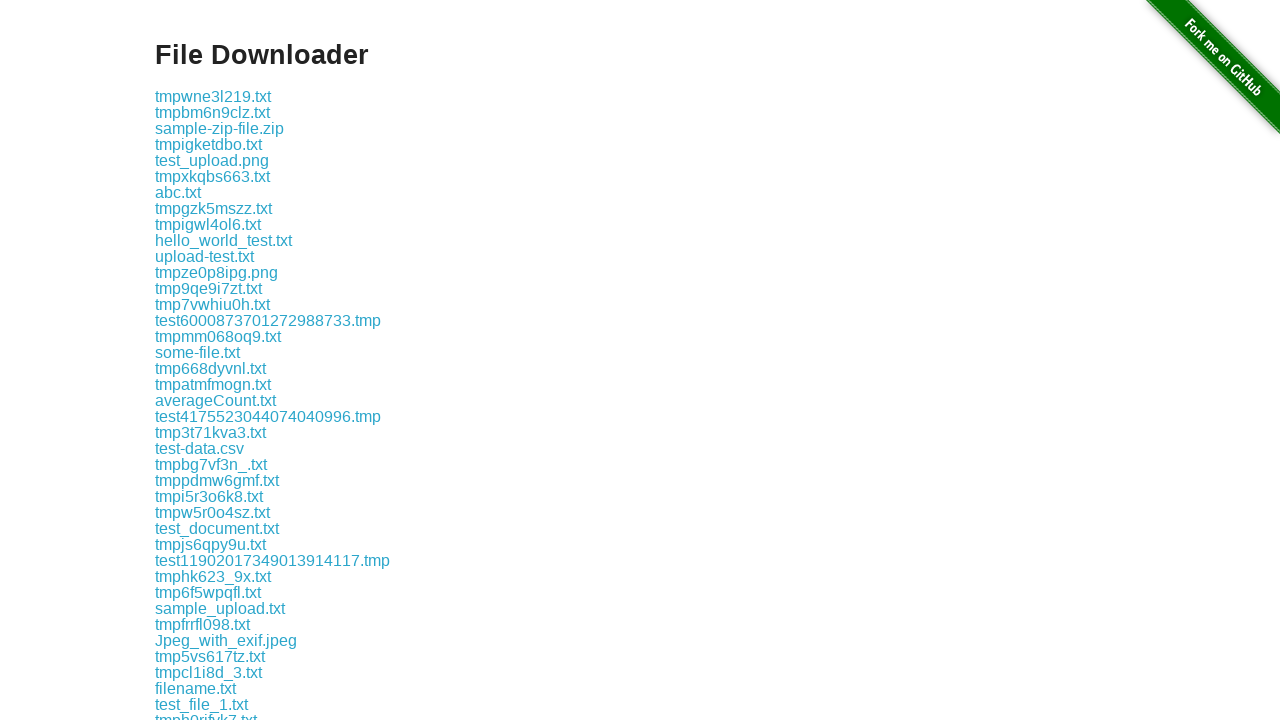

Navigated to file download page
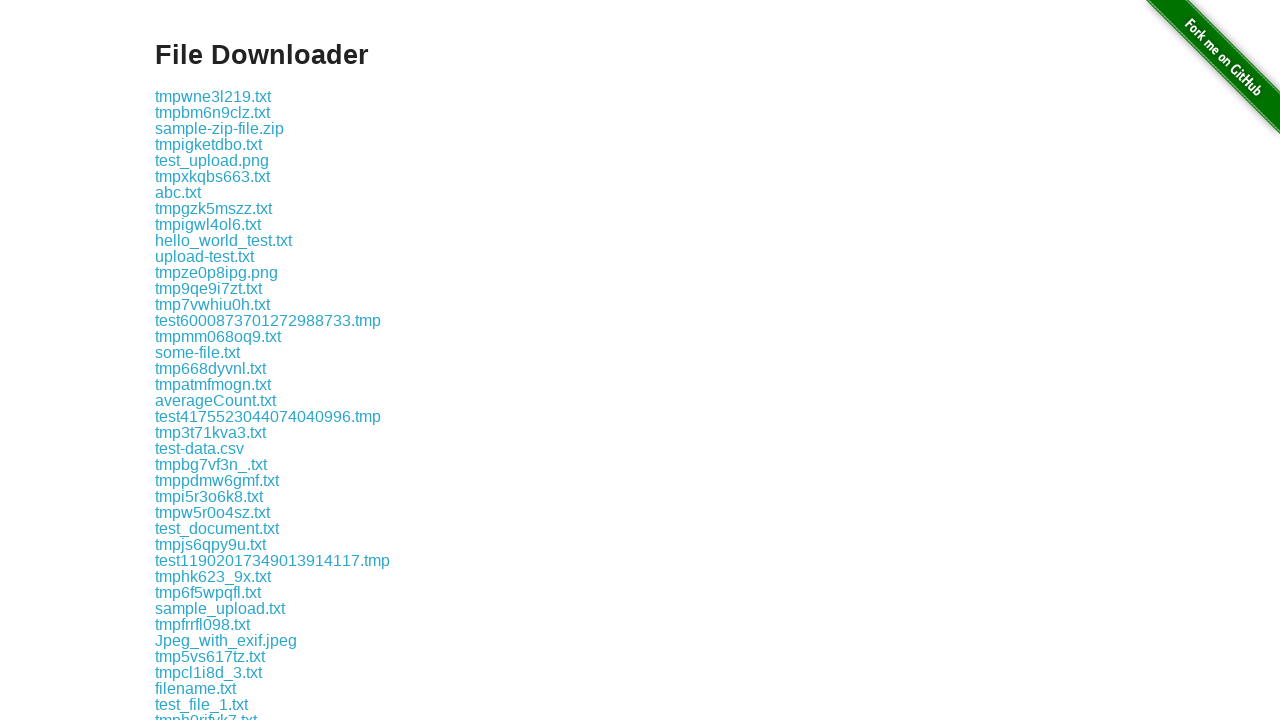

Clicked on sample file link to initiate download at (198, 352) on text=some-file.txt
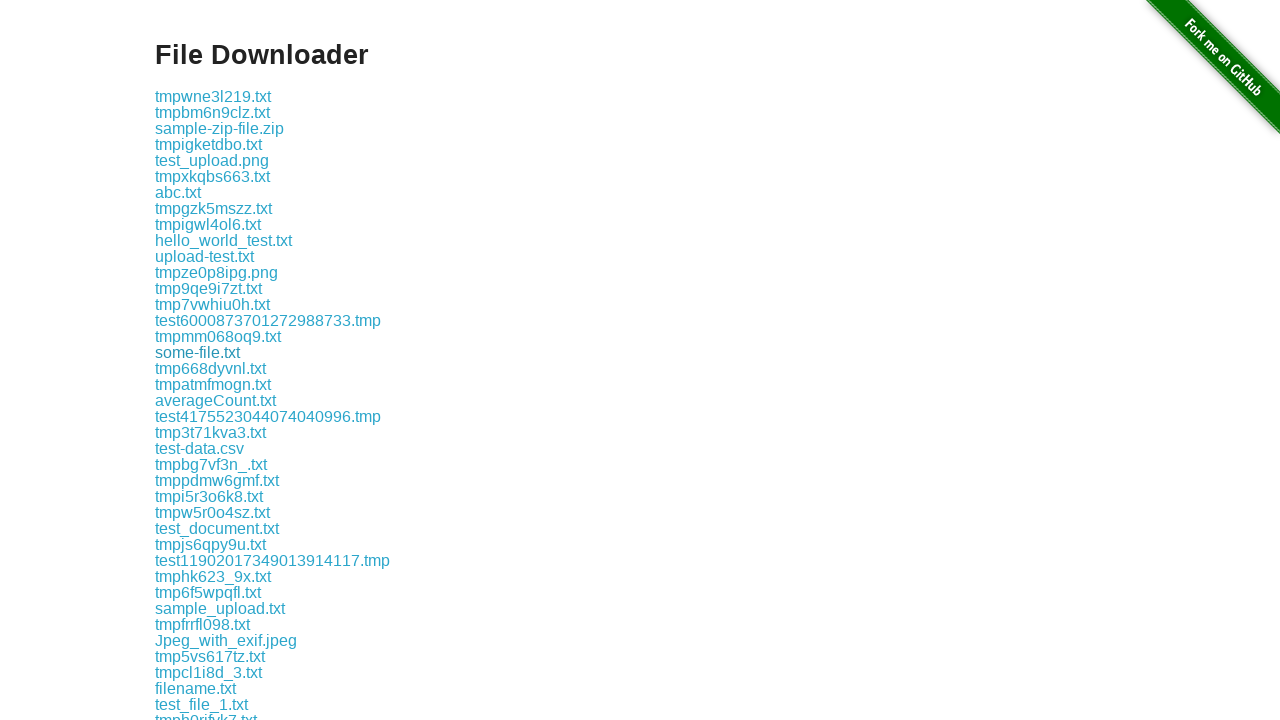

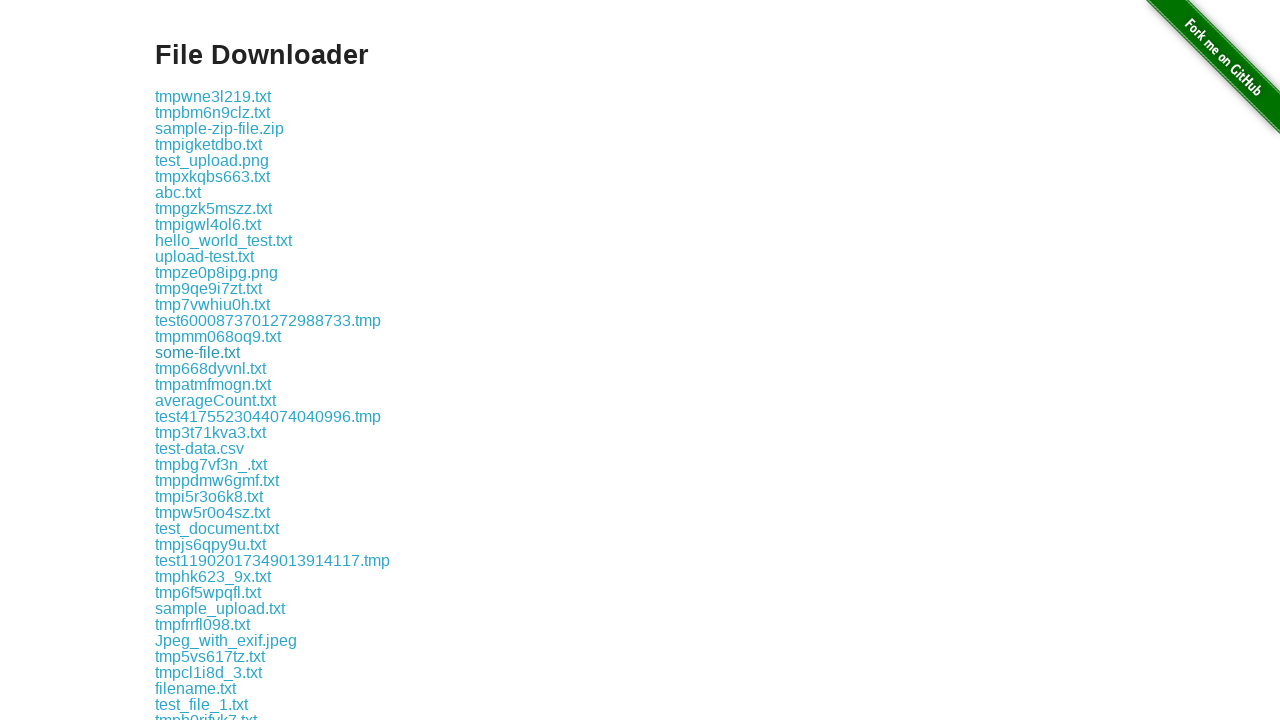